Verifies the page title matches the expected value for the login practice page

Starting URL: https://rahulshettyacademy.com/loginpagePractise/

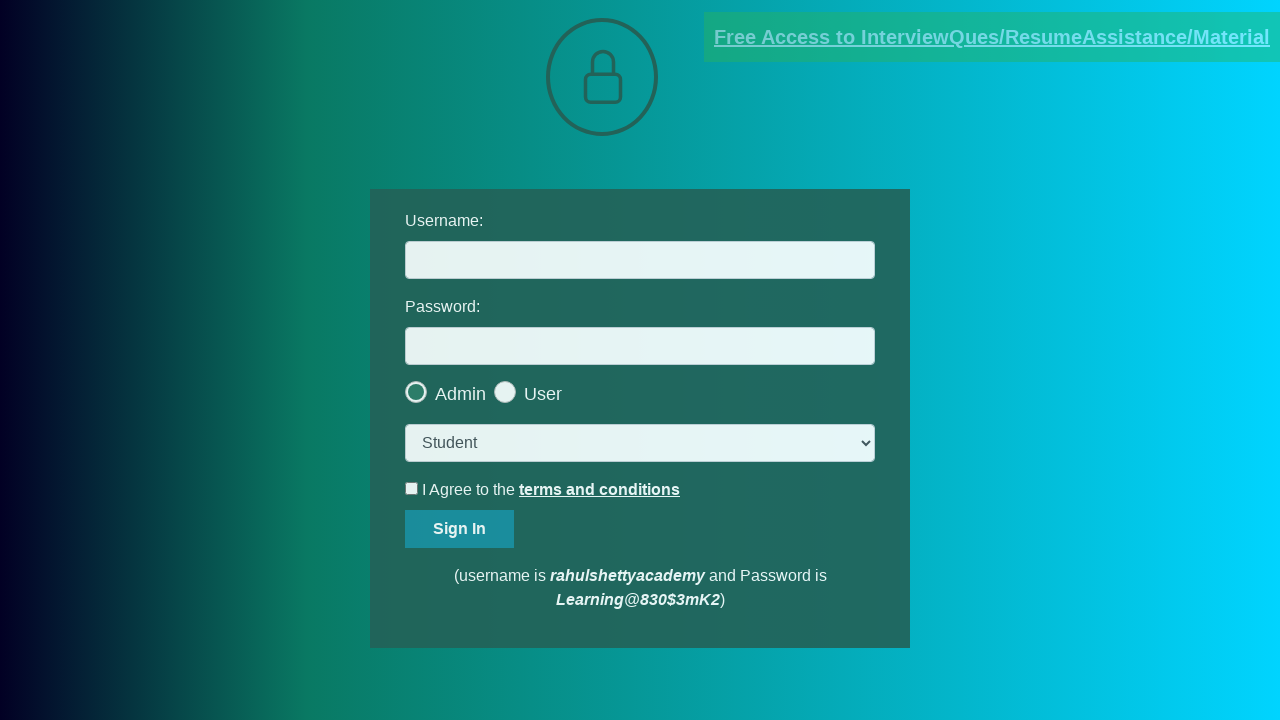

Page loaded - DOM content ready
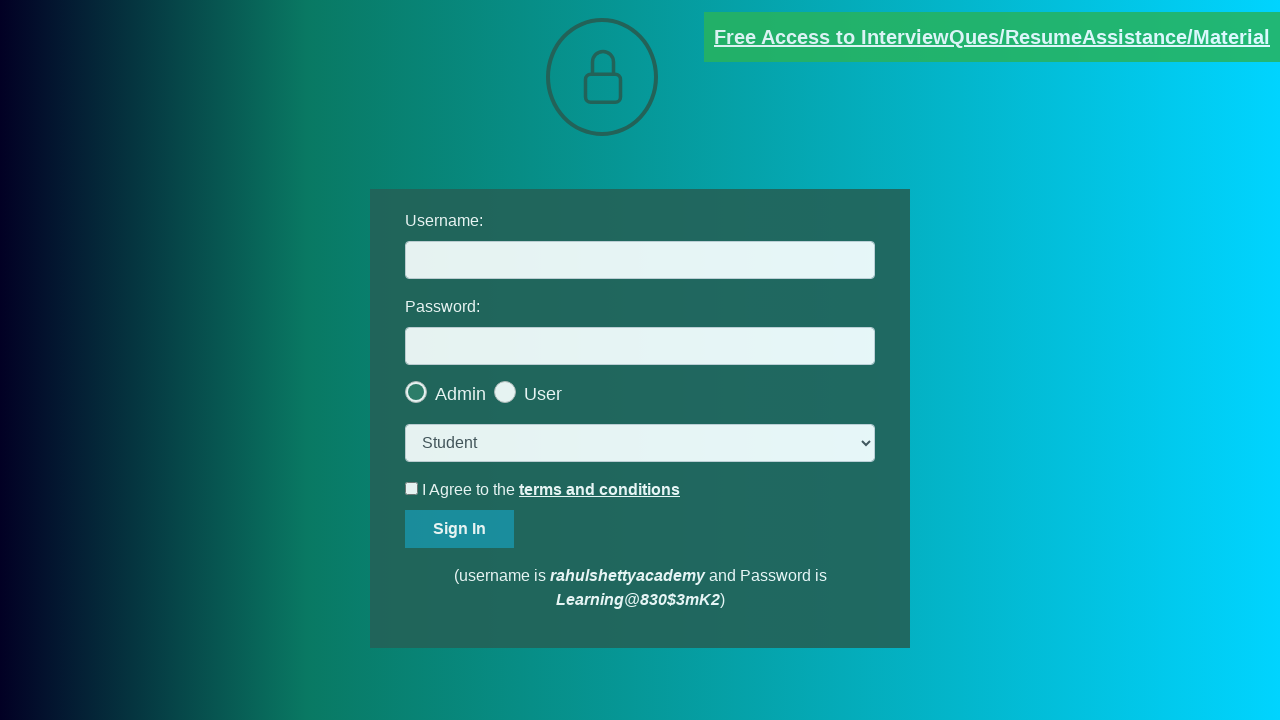

Verified page title matches 'LoginPage Practise | Rahul Shetty Academy'
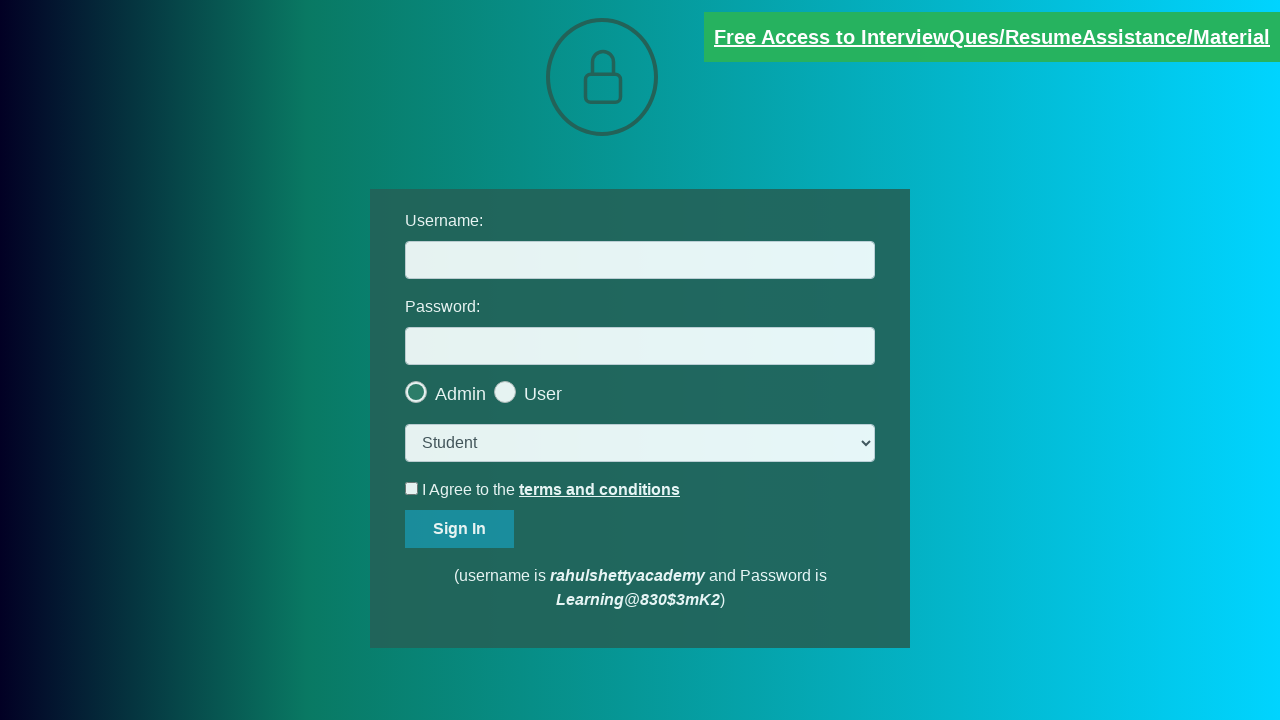

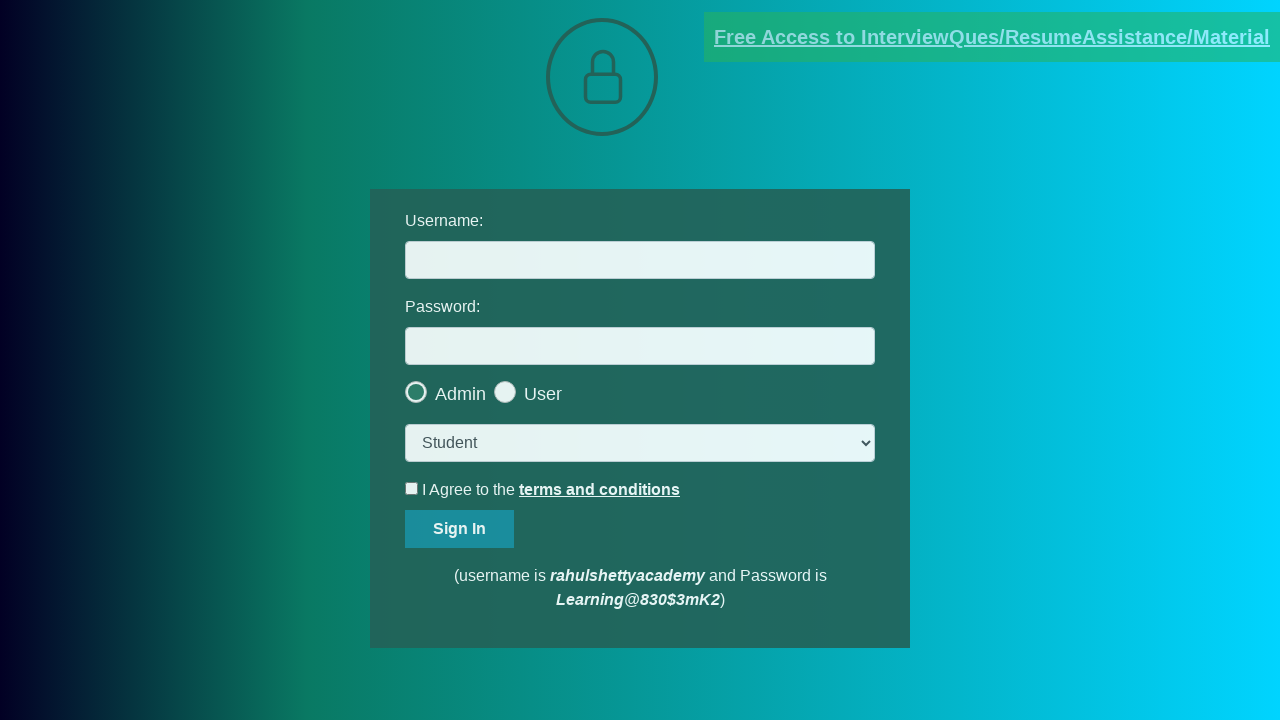